Navigates to the OkBima development website and waits for the page to fully load, verifying basic site accessibility.

Starting URL: https://development.okbima.com/

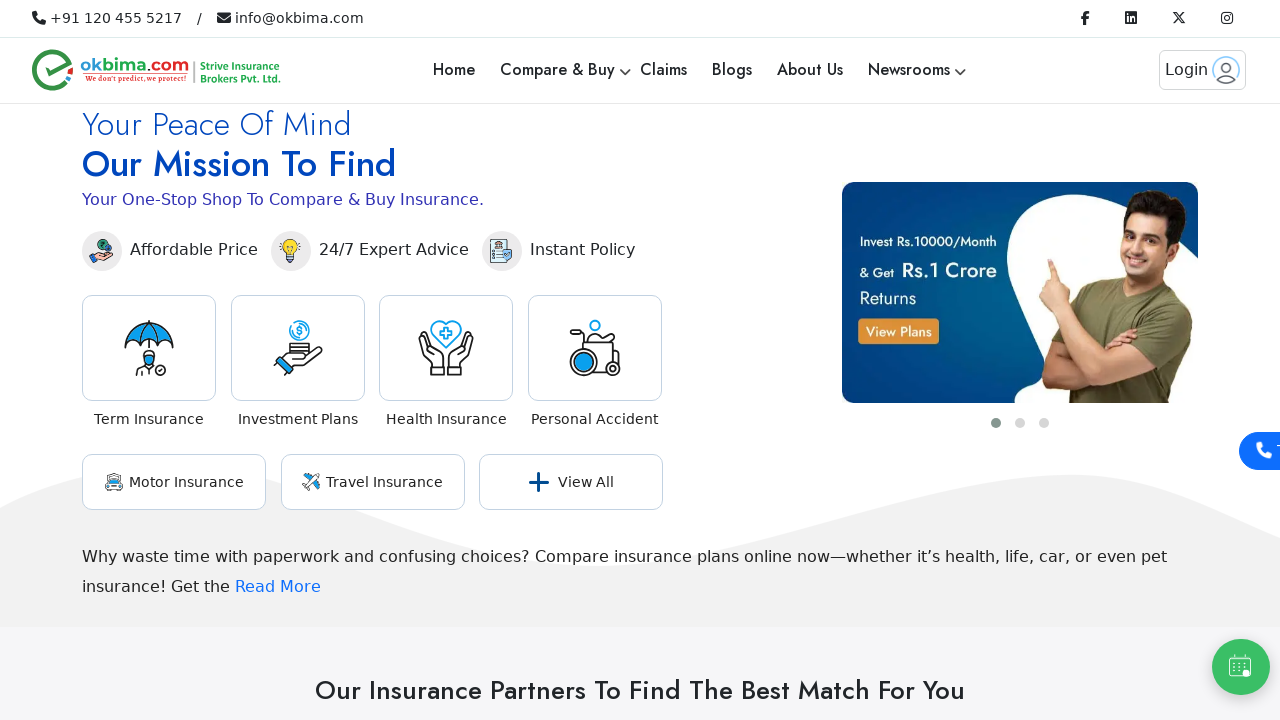

Waited for network idle state - page fully loaded
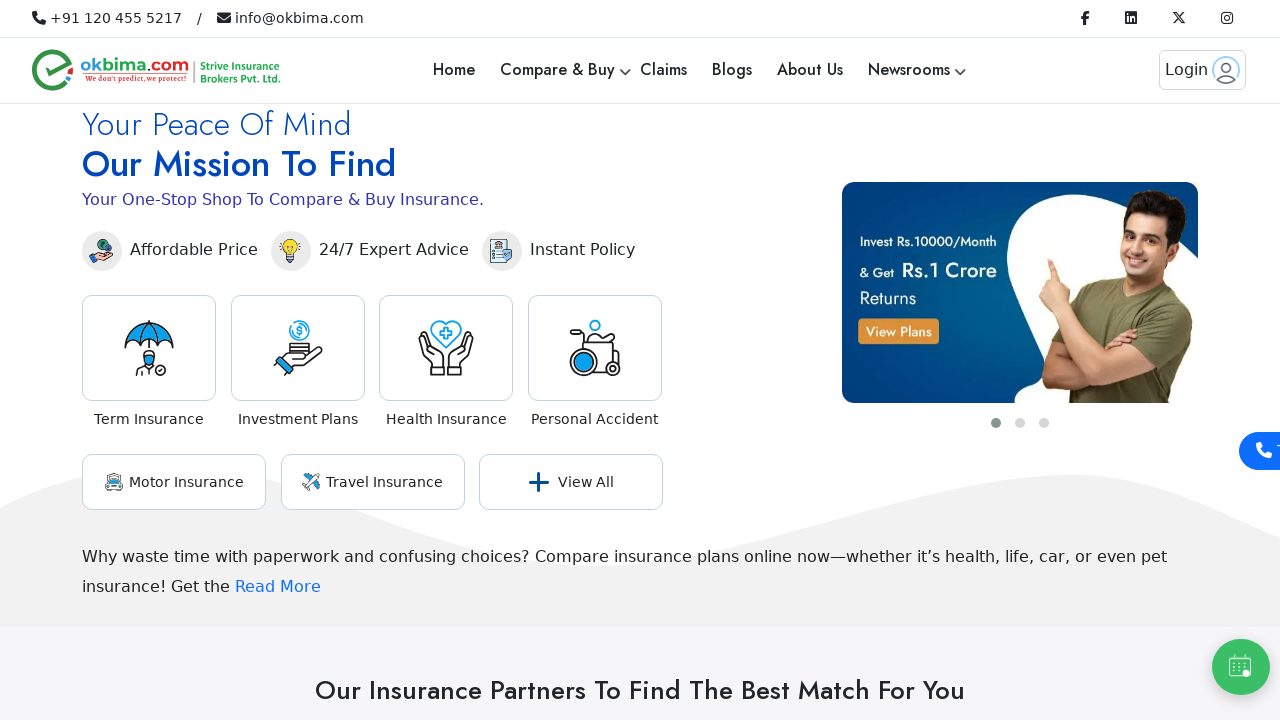

Verified body element is present on OkBima development site
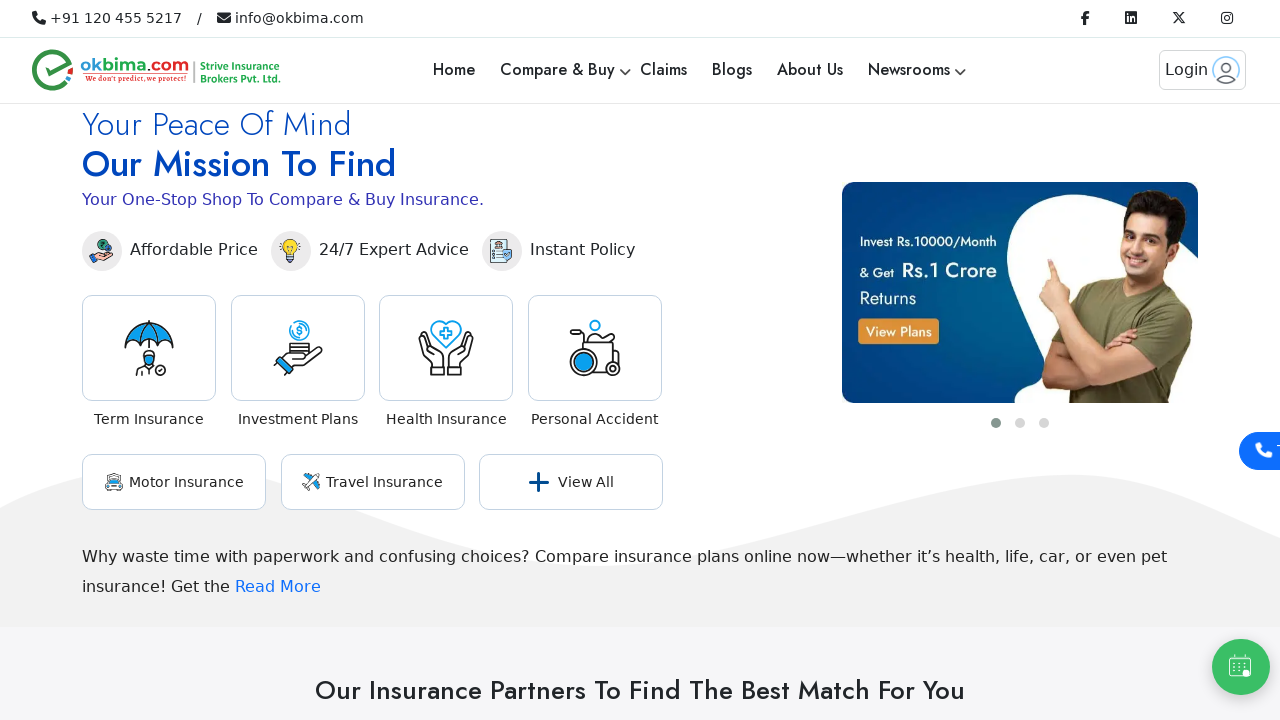

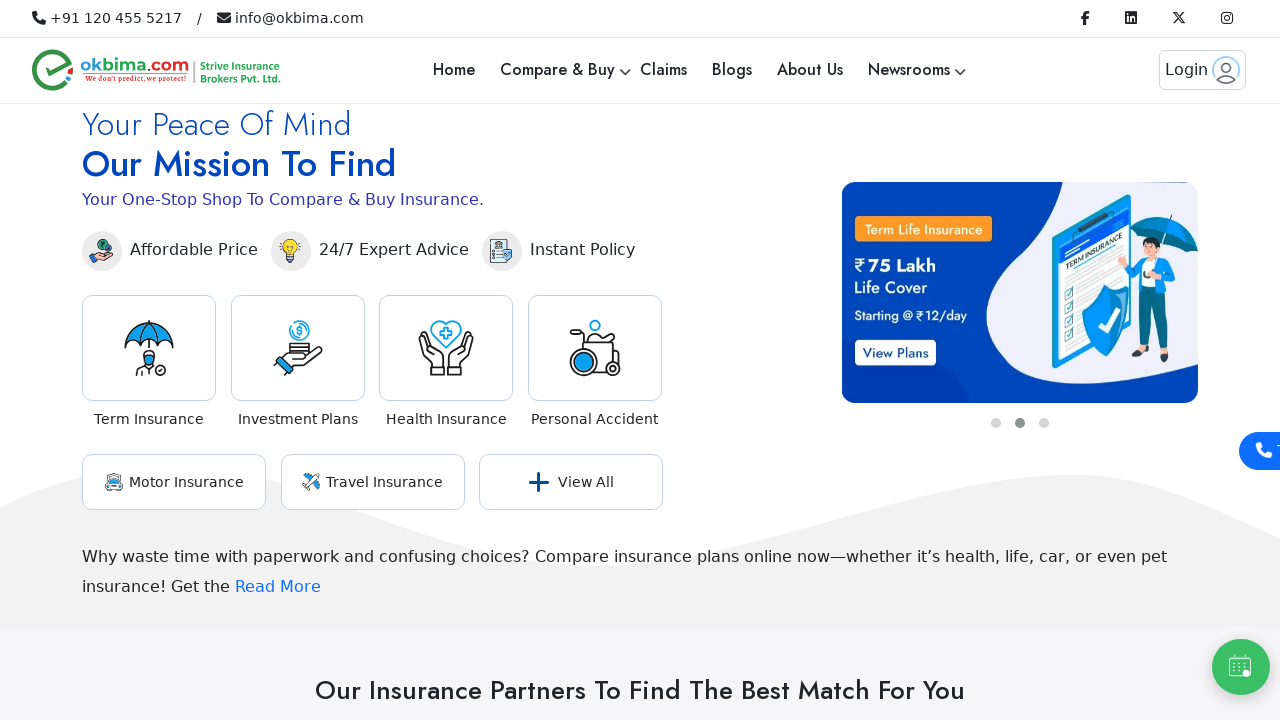